Tests Python.org search functionality by entering "pycon" as a search query and verifying results are returned

Starting URL: http://www.python.org

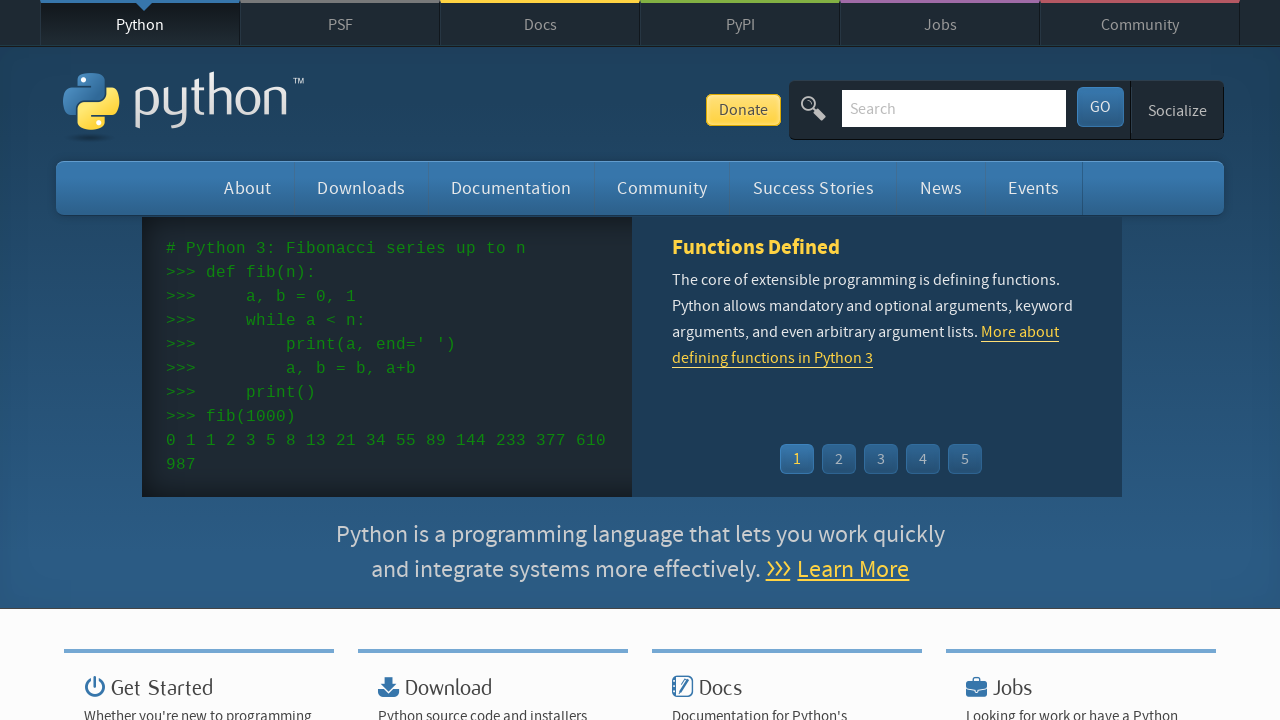

Located and cleared the search input field on input[name='q']
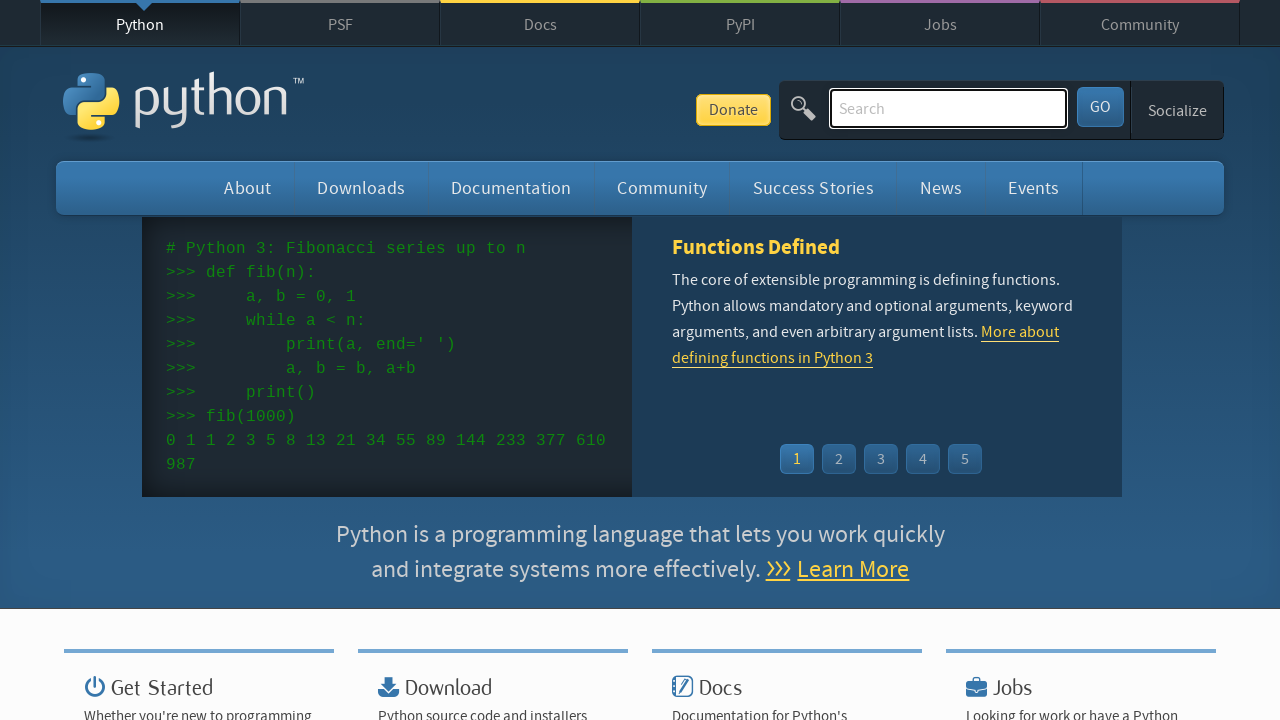

Filled search input with 'pycon' on input[name='q']
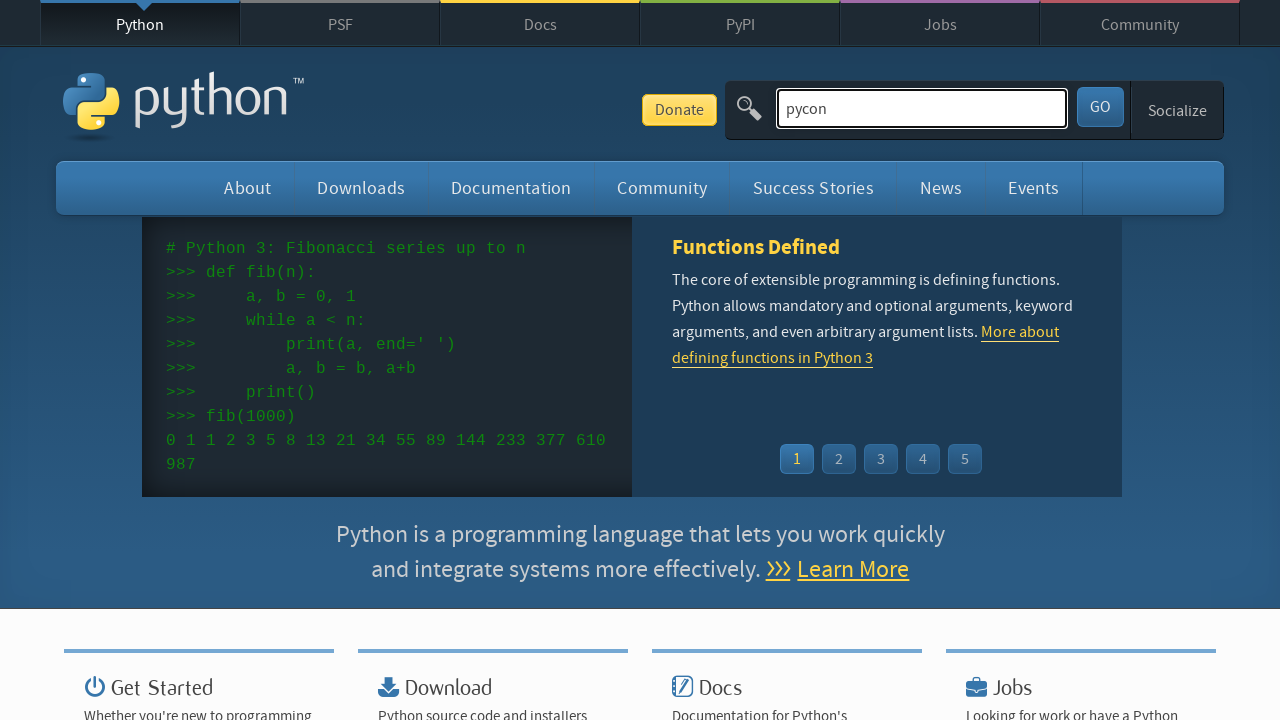

Pressed Enter to submit search query on input[name='q']
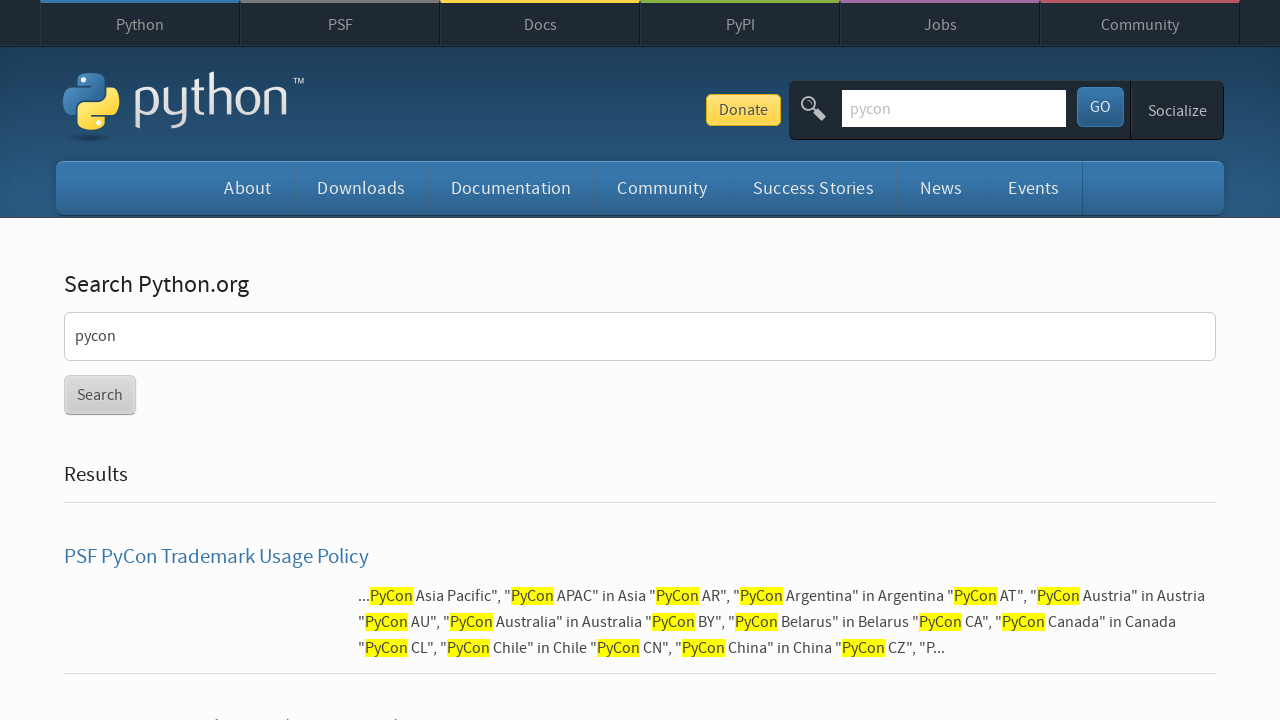

Search results loaded and page reached networkidle state
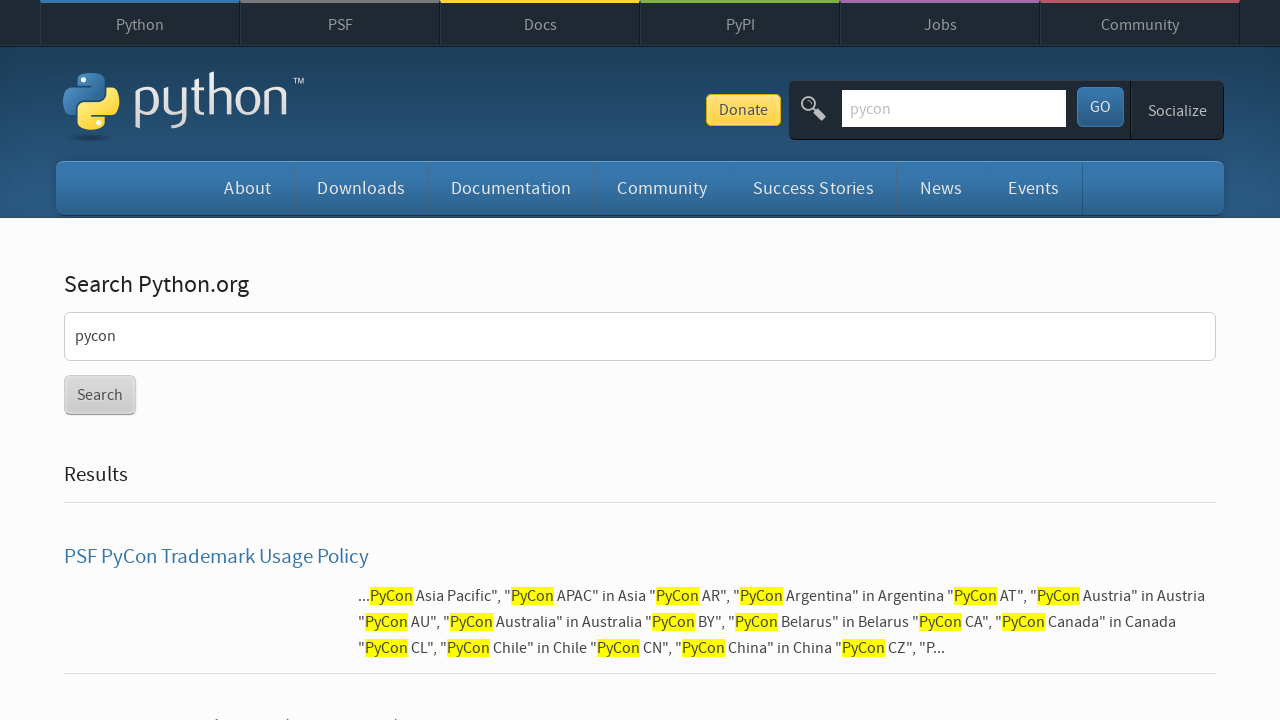

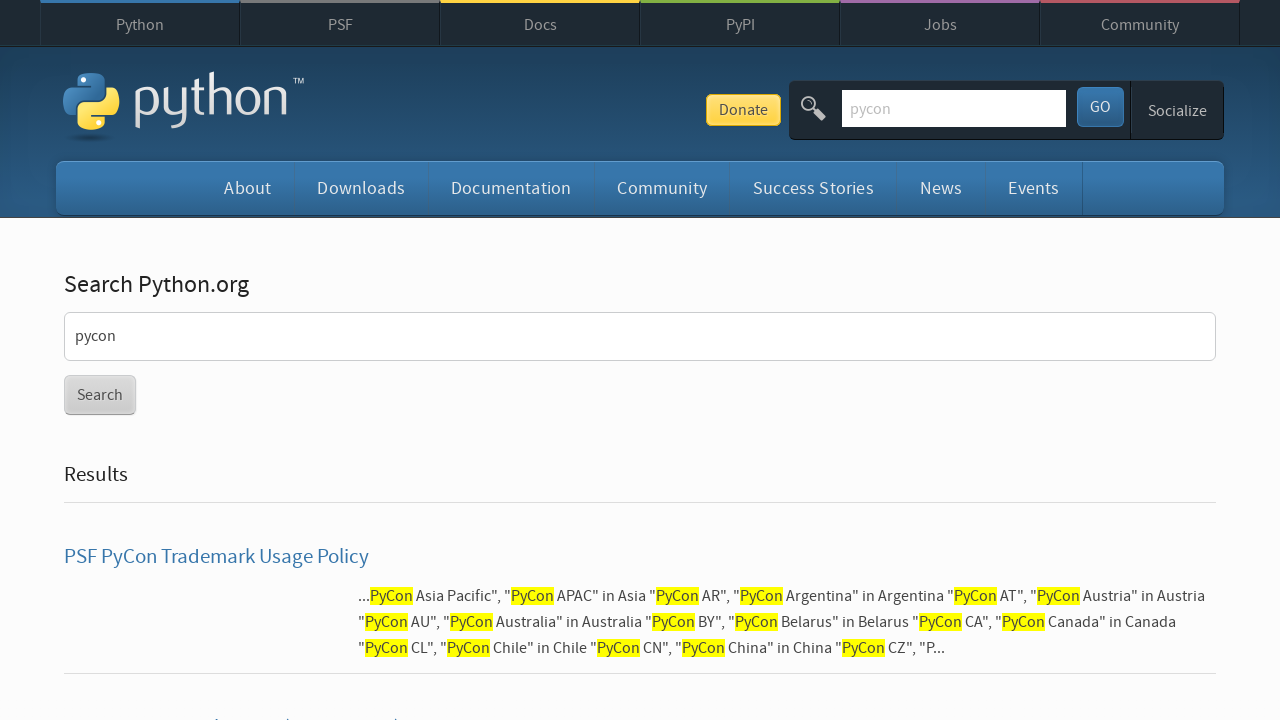